Tests a JavaScript confirm dialog by clicking the confirm button and dismissing it, then verifying the response shows the cancelled state.

Starting URL: https://practice.expandtesting.com/js-dialogs

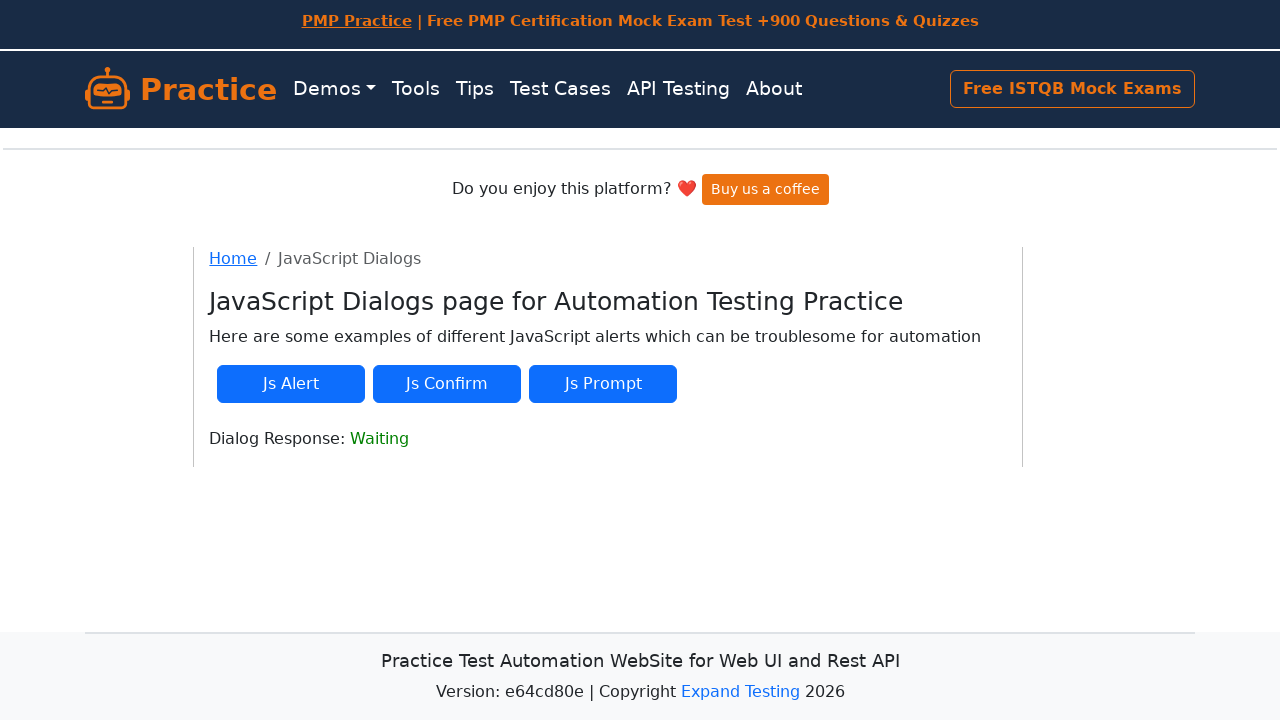

Waited for confirm button to be present
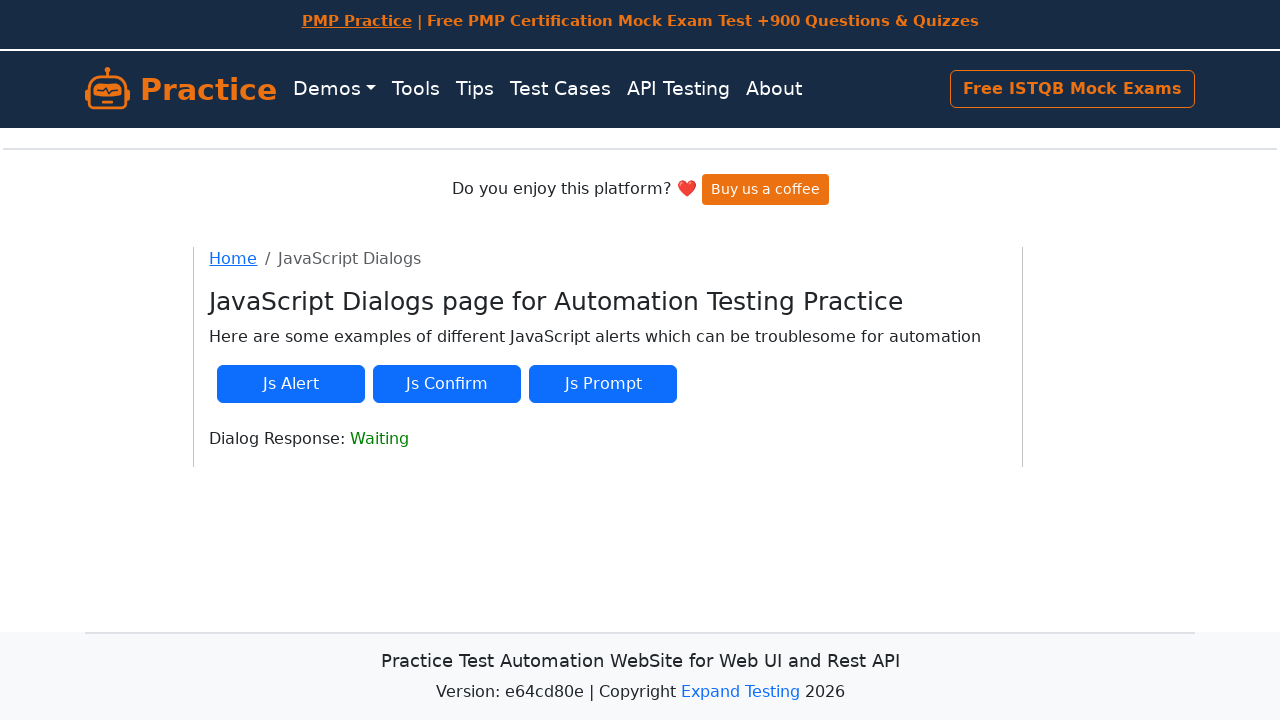

Set up dialog handler to dismiss the confirm dialog
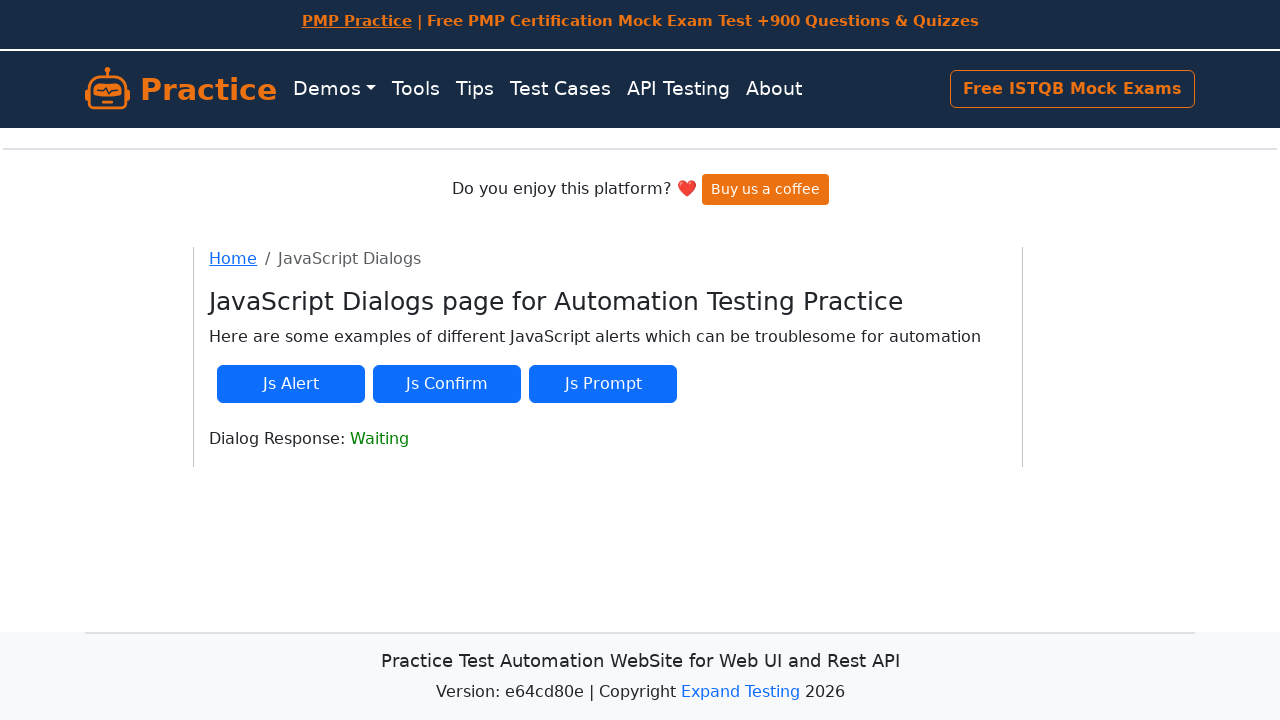

Clicked the confirm button to trigger the dialog at (447, 384) on #js-confirm
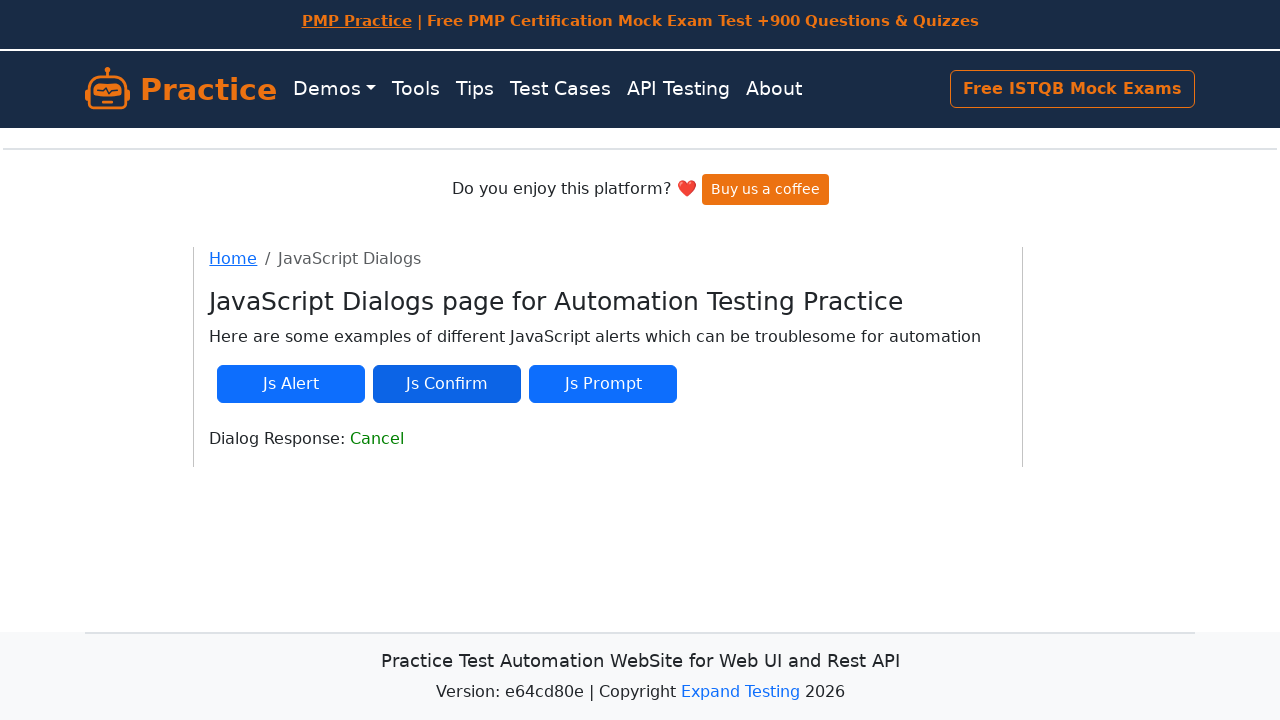

Waited for dialog response element to appear
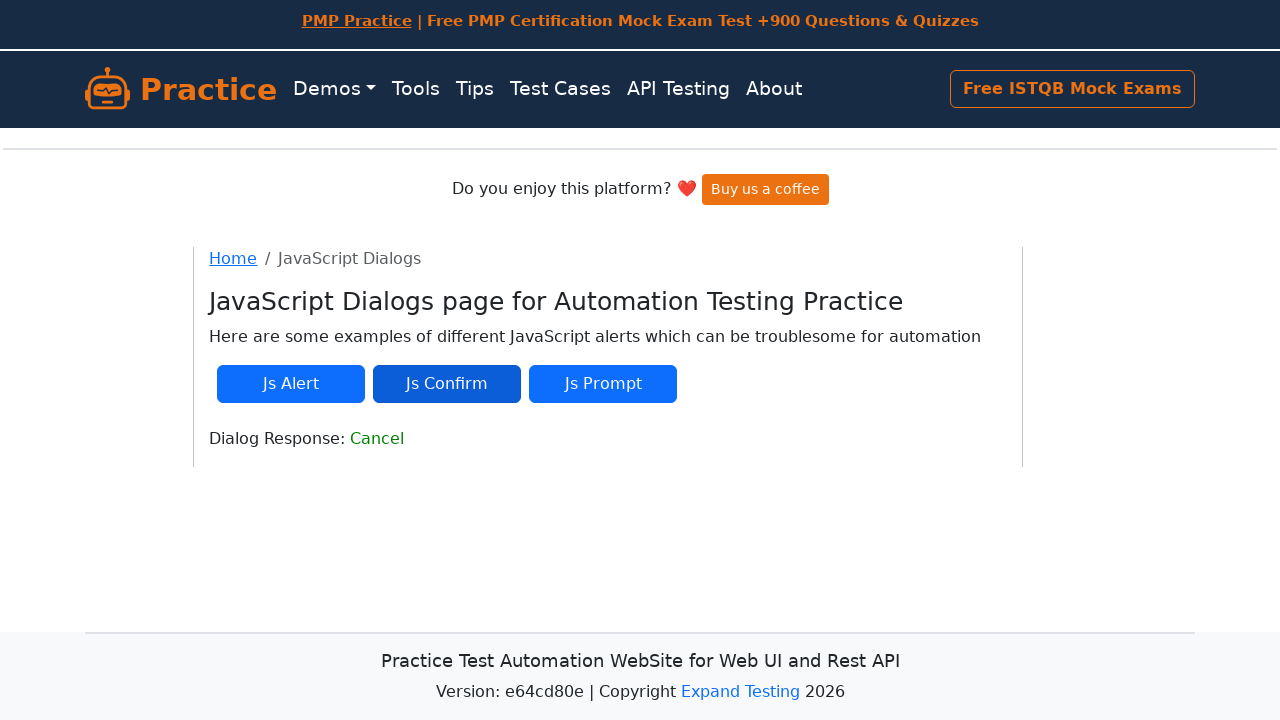

Retrieved dialog response text content
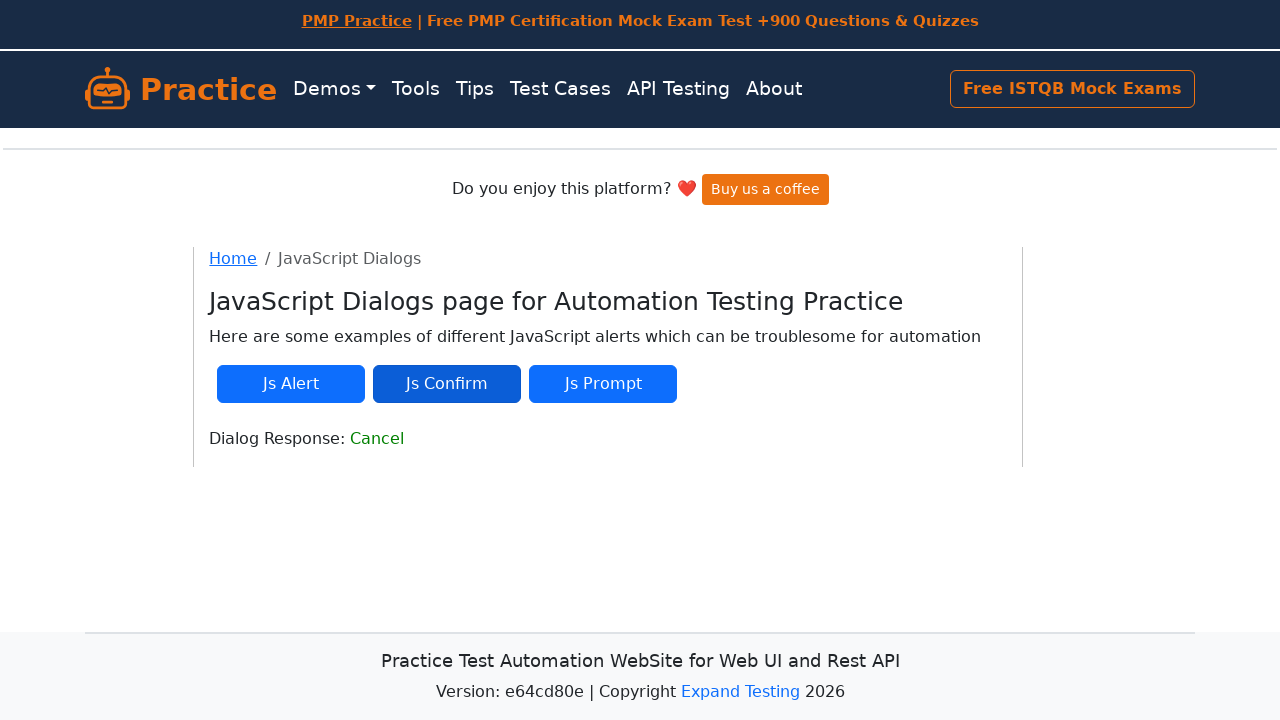

Verified that 'Cancel' appears in the dialog response, confirming the dialog was dismissed
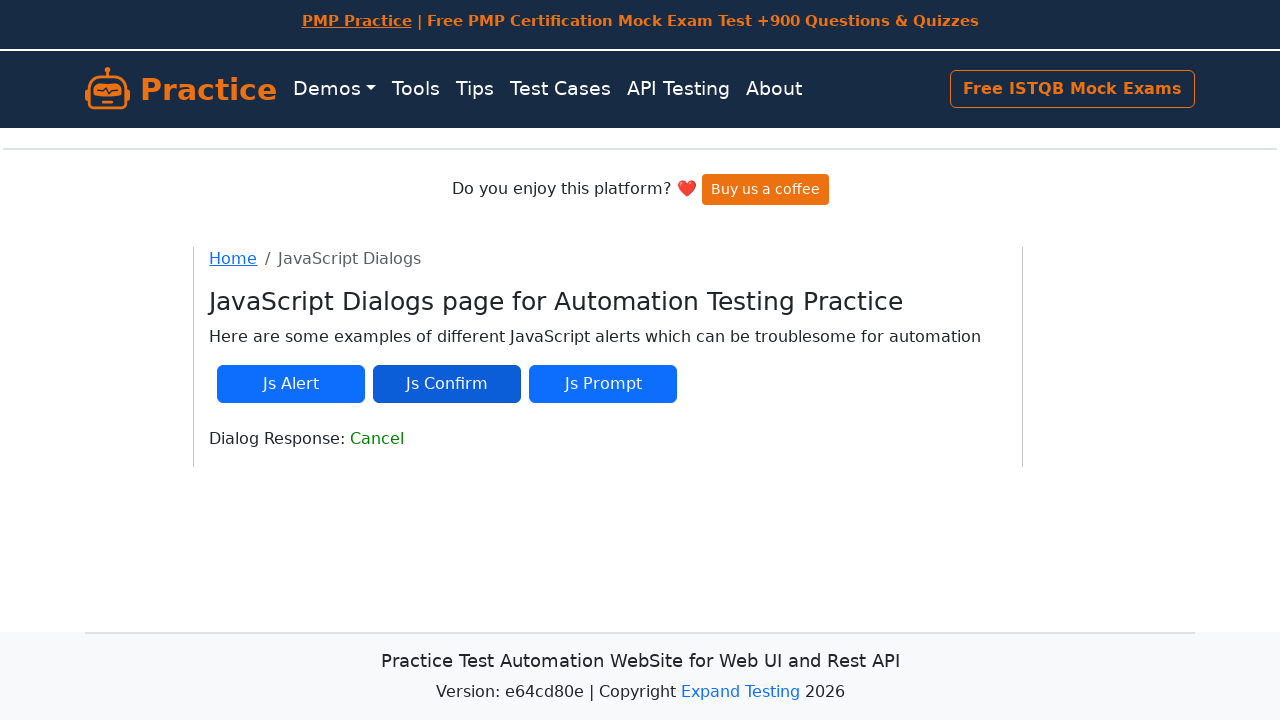

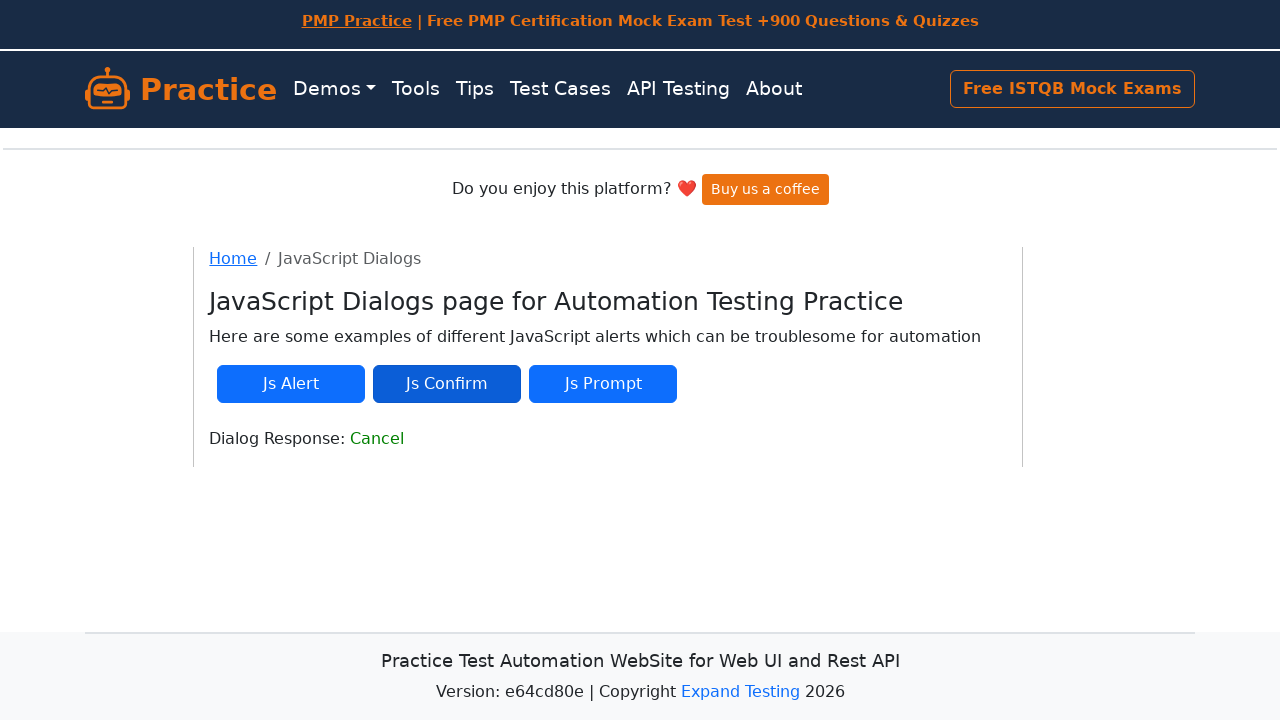